Validates that interactive elements meet the 44px minimum touch target size requirement for mobile accessibility.

Starting URL: https://web-99kxh0sku-giquinas-projects.vercel.app

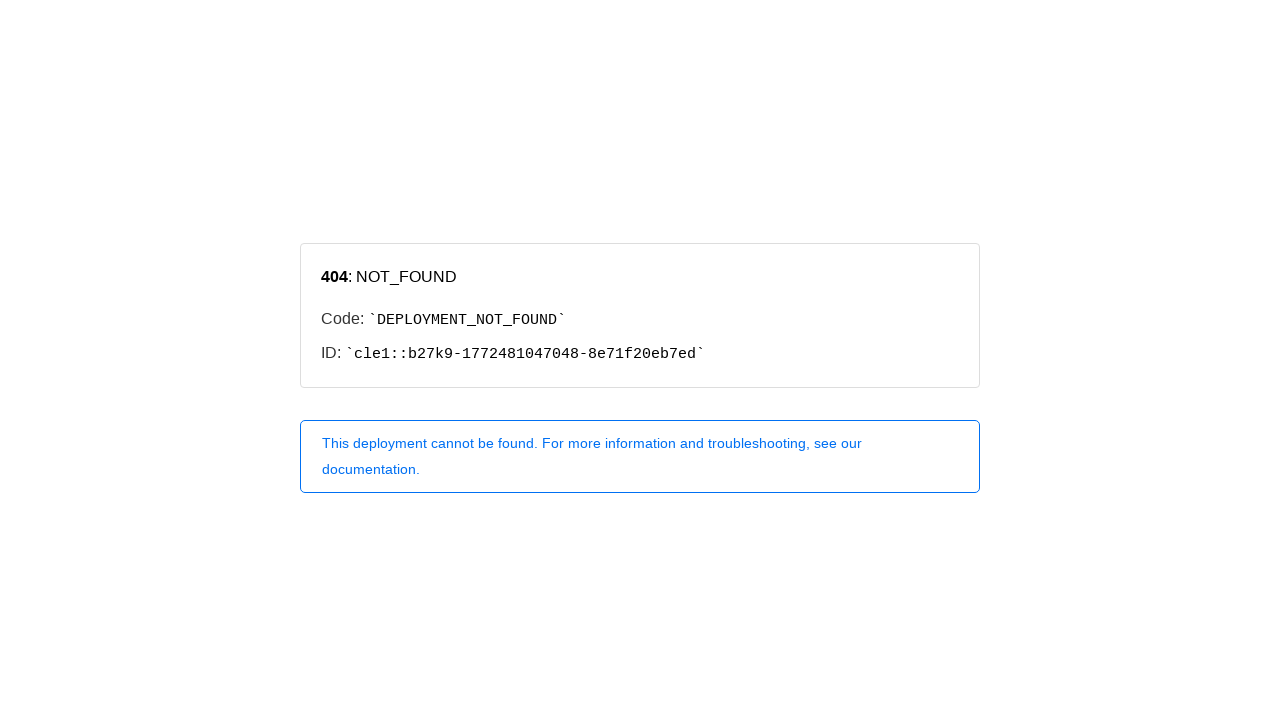

Set mobile viewport to 375x667px
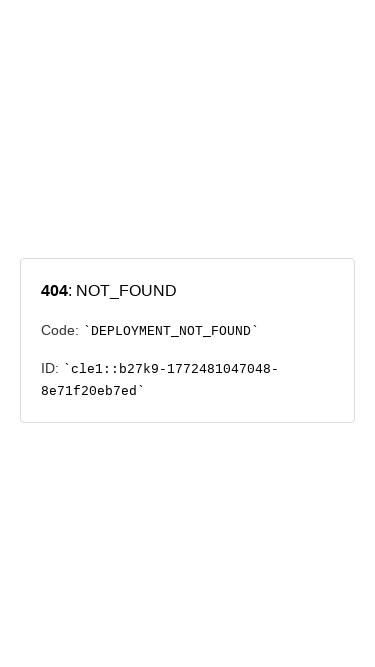

Page loaded and network idle
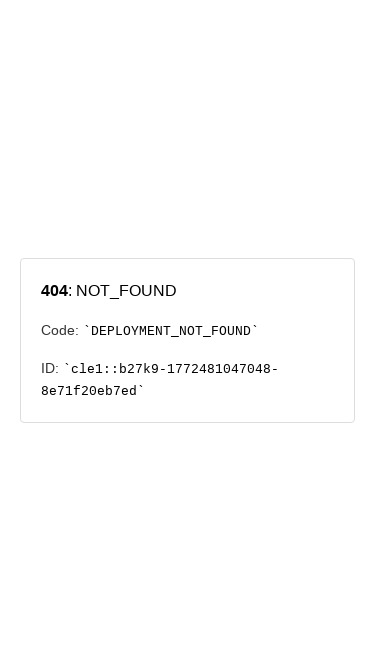

Found 1 interactive elements on page
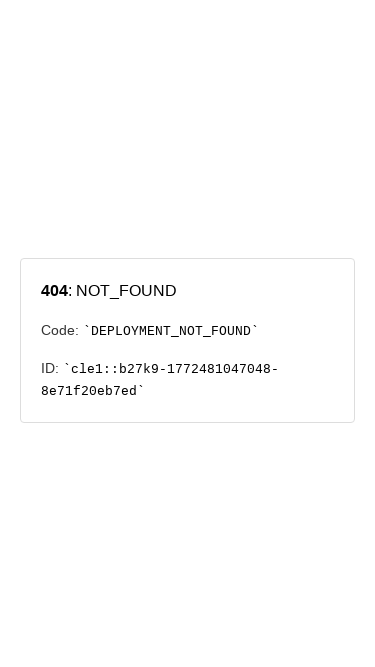

Tested interactive element 1/1 for touch target size
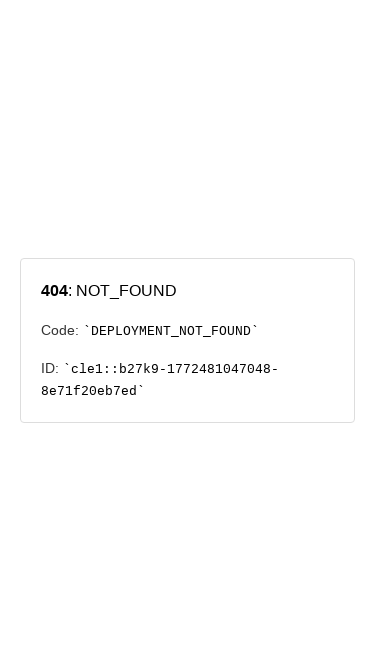

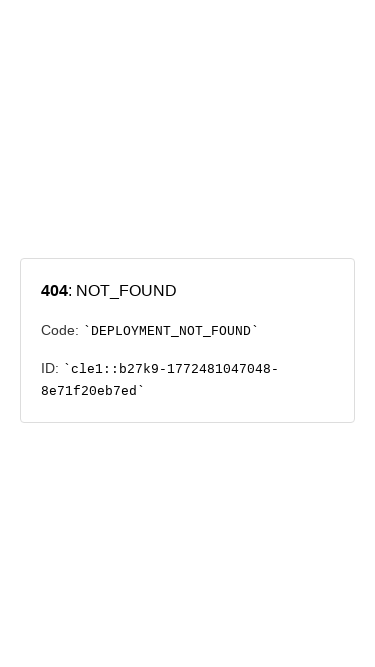